Tests table data extraction and autocomplete dropdown selection by typing partial text and navigating with keyboard arrows

Starting URL: https://rahulshettyacademy.com/AutomationPractice/

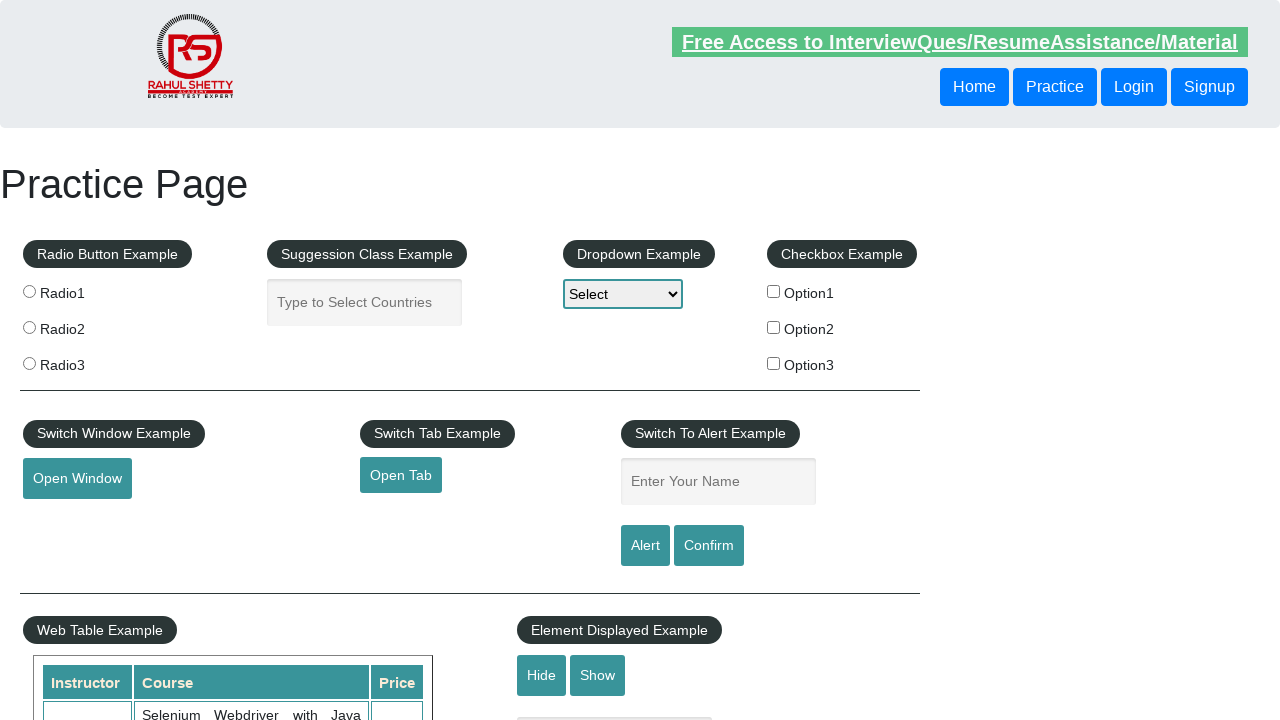

Retrieved table row count
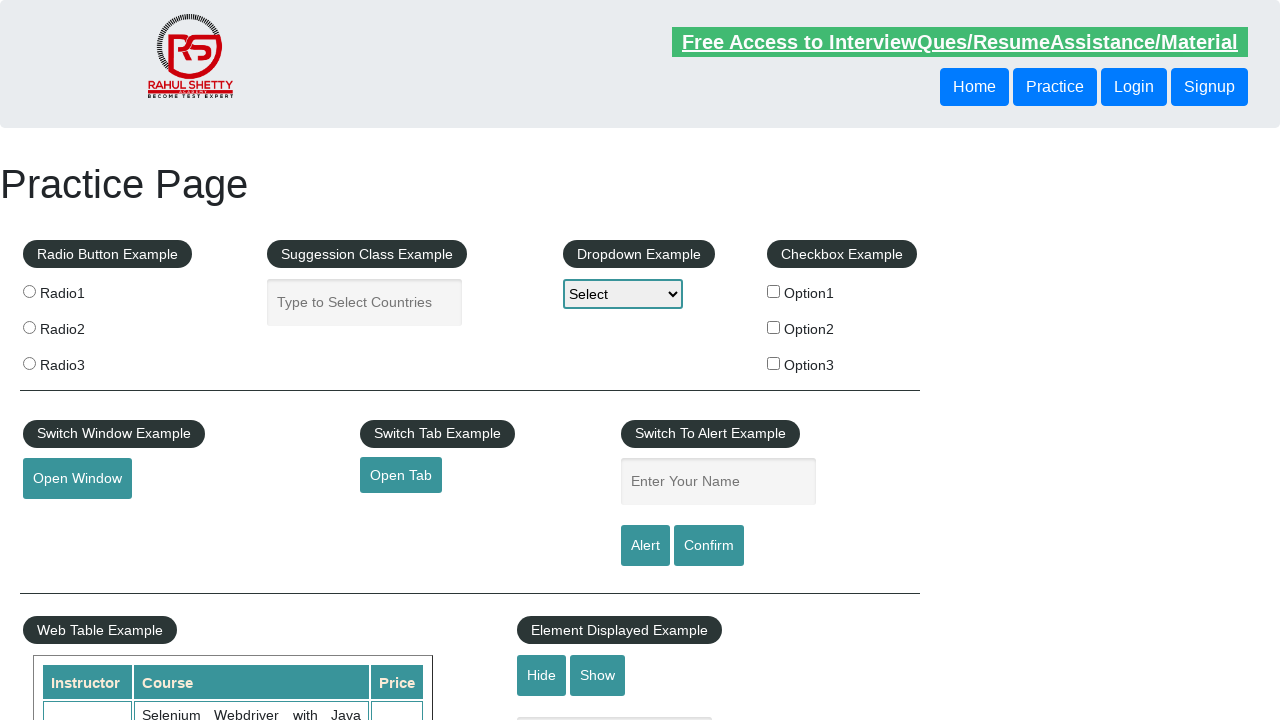

Retrieved table column count
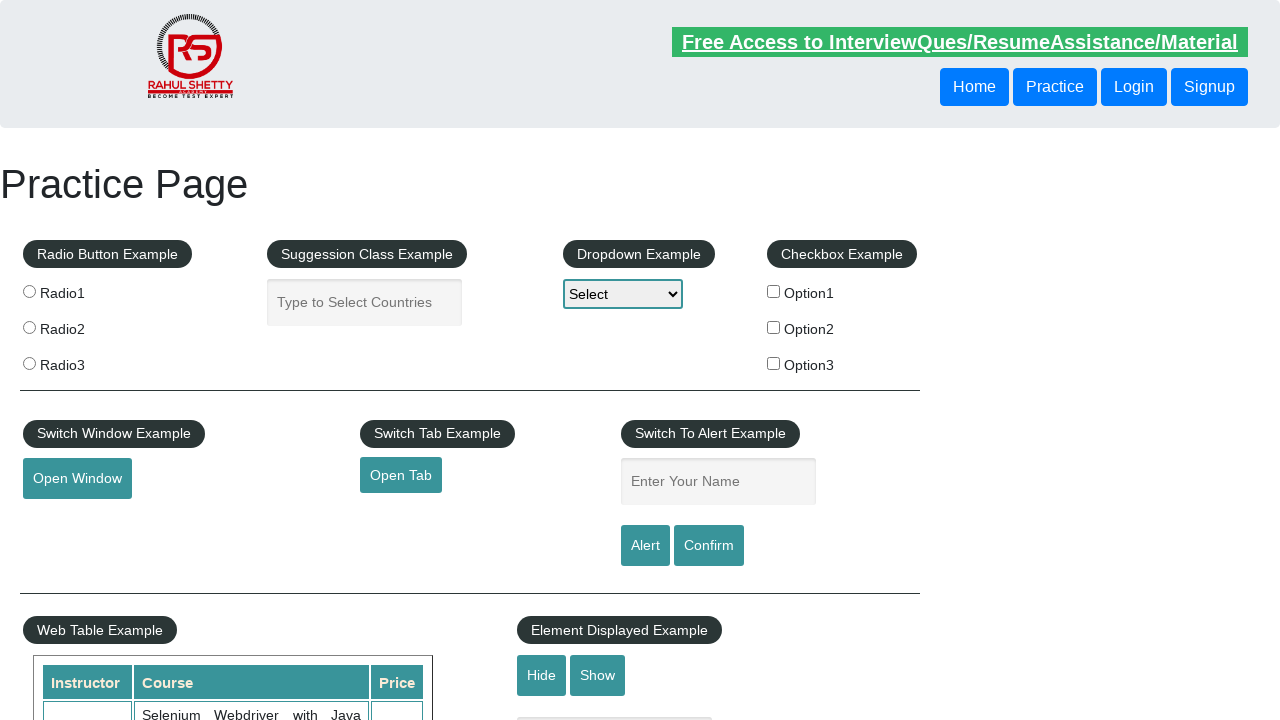

Retrieved second row course content from table
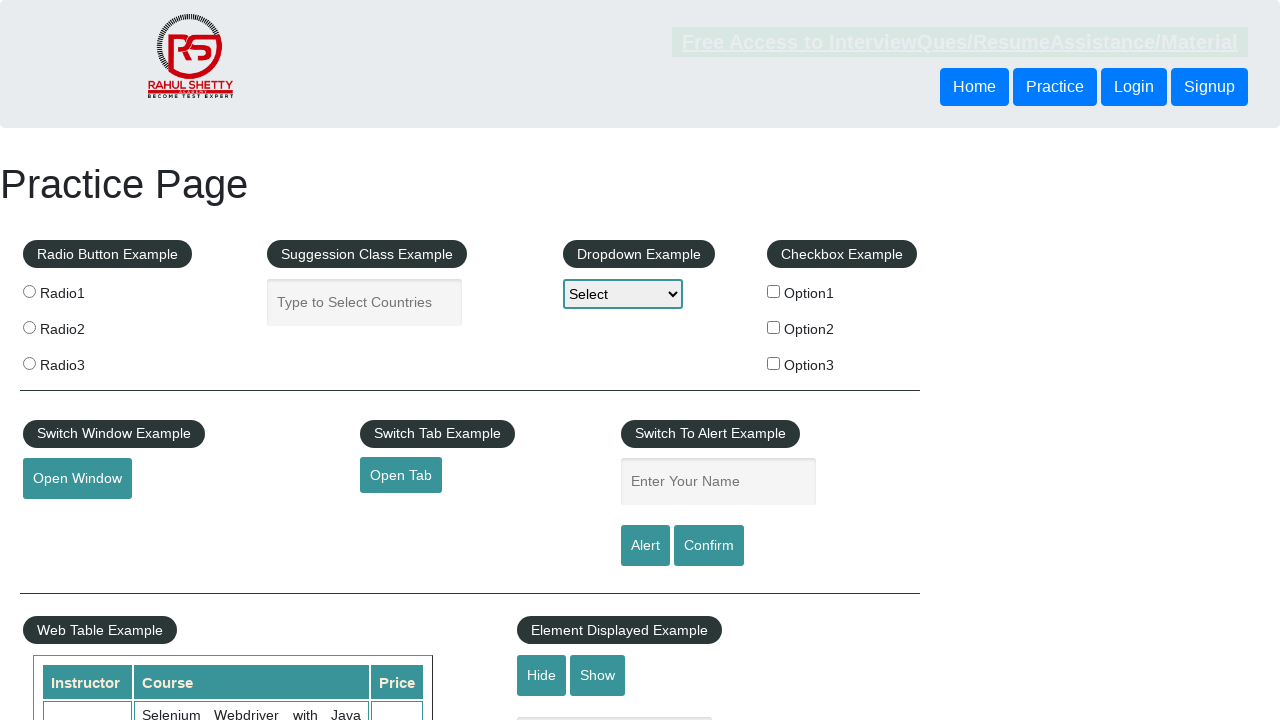

Typed 'Uni' into autocomplete field to search for country on #autocomplete
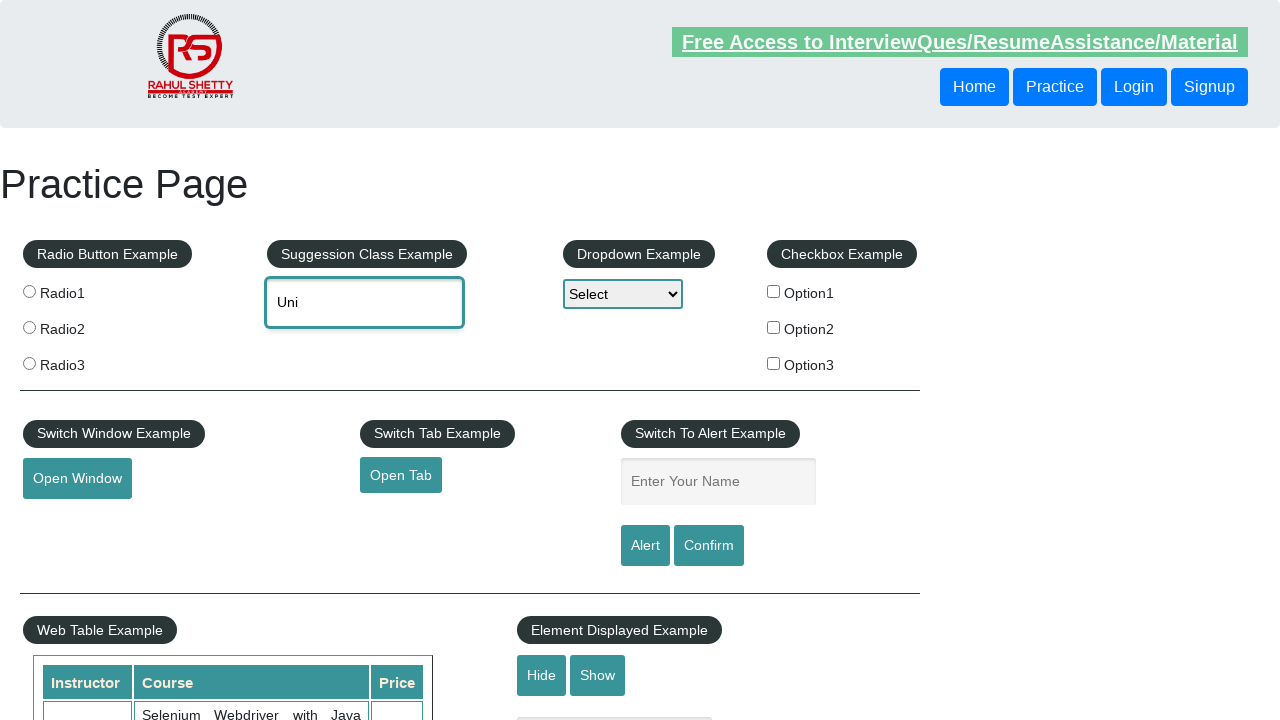

Waited for autocomplete dropdown to appear
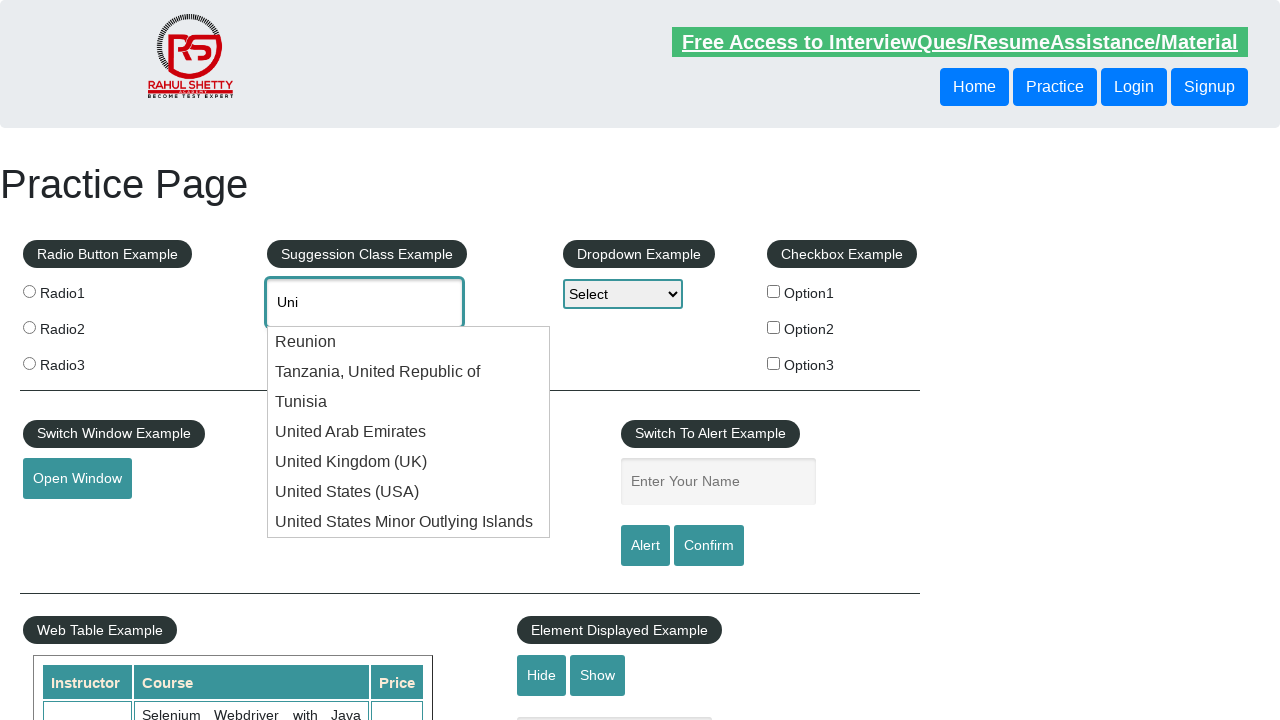

Pressed ArrowDown to navigate through dropdown options on #autocomplete
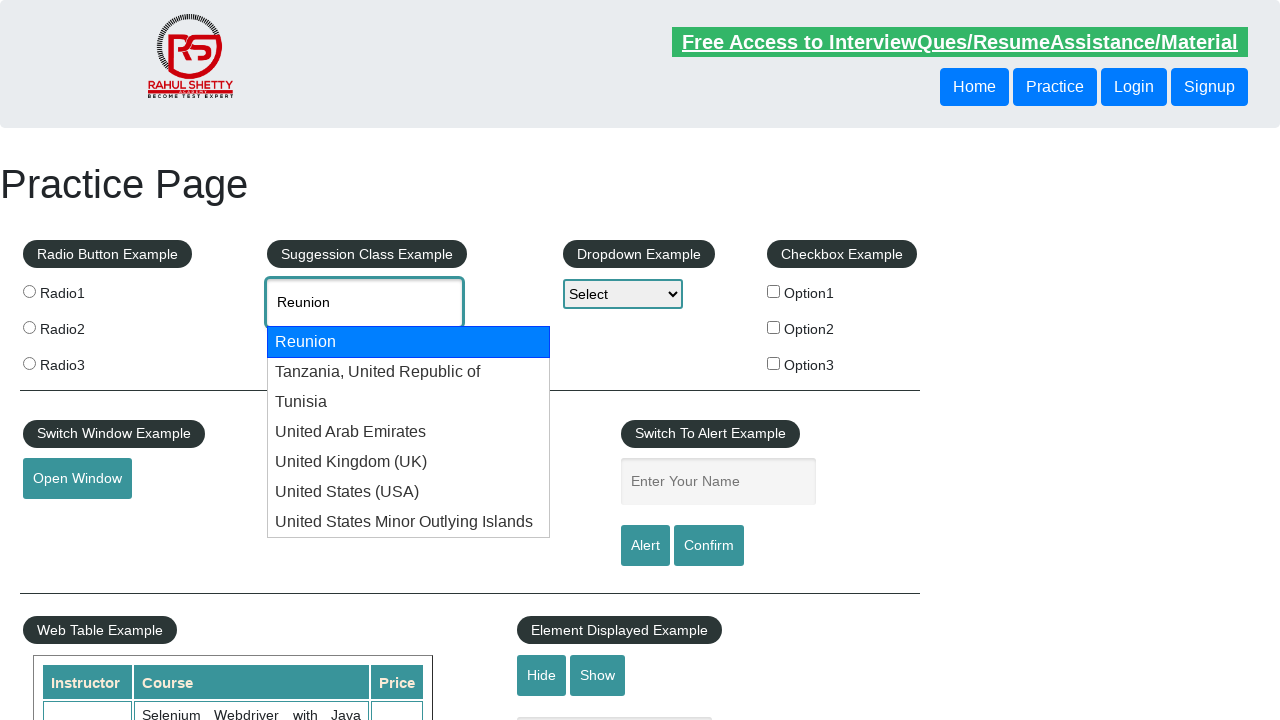

Pressed ArrowDown to navigate through dropdown options on #autocomplete
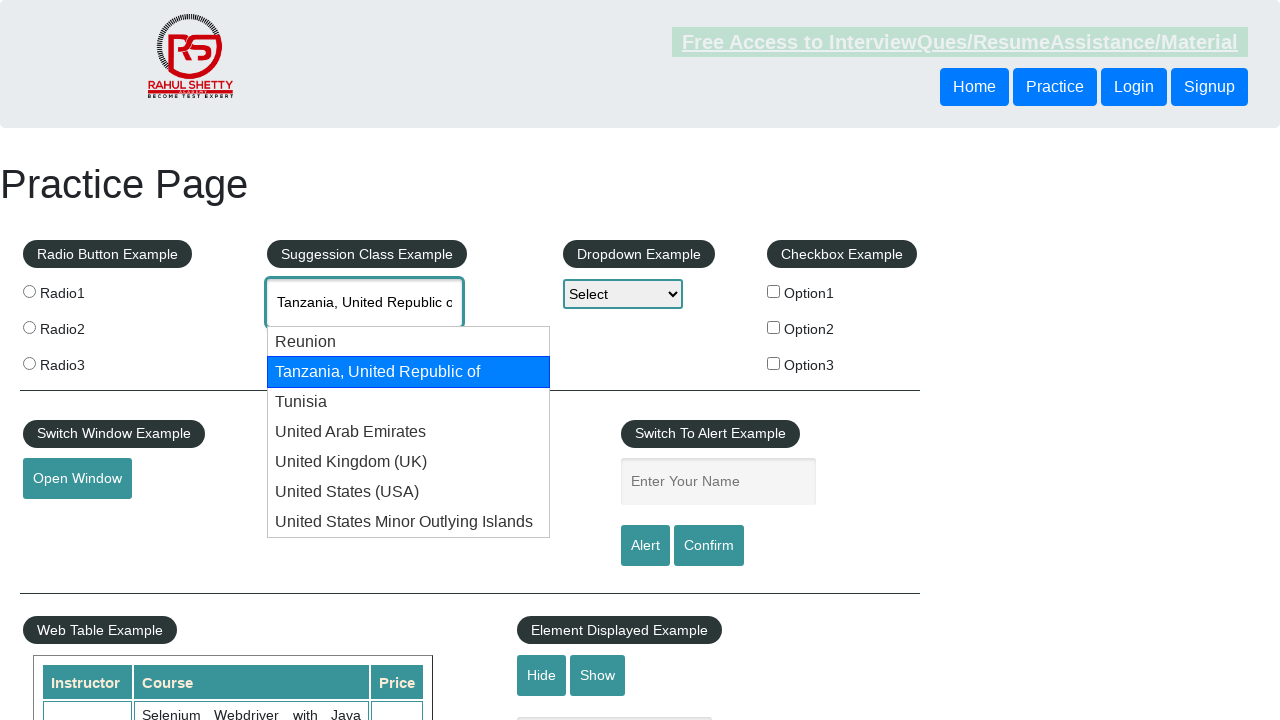

Pressed ArrowDown to navigate through dropdown options on #autocomplete
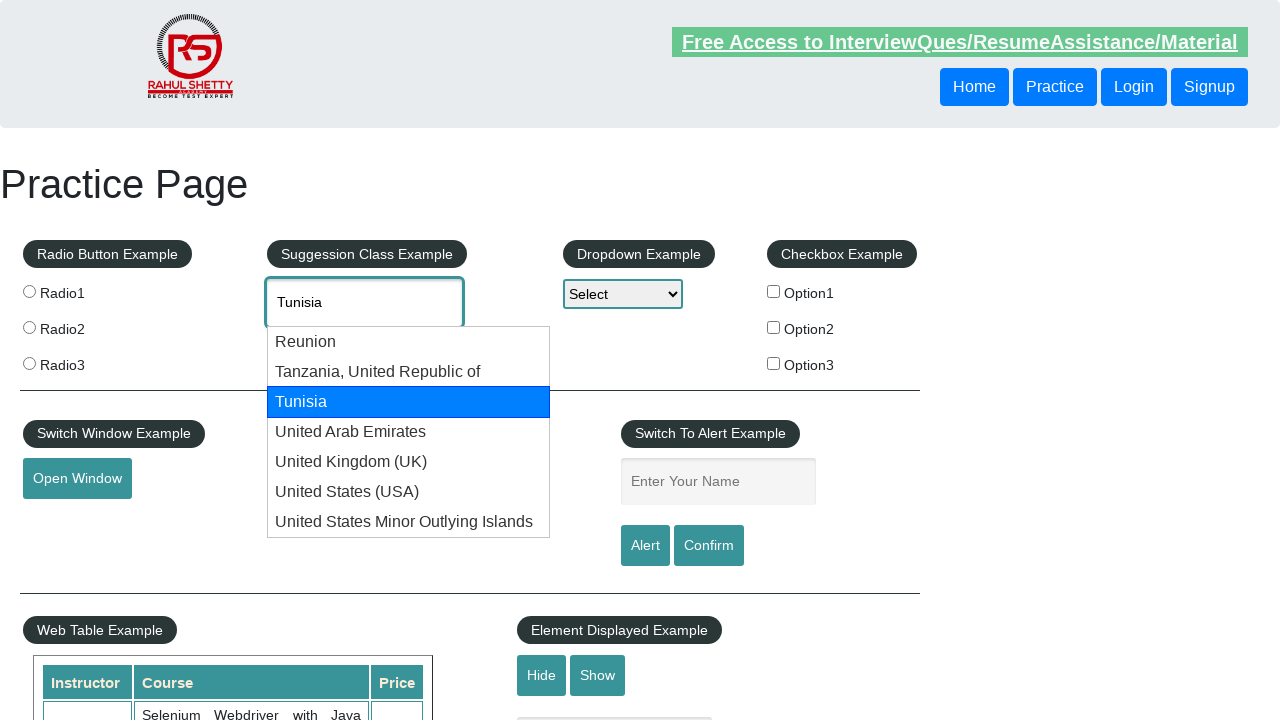

Pressed ArrowDown to navigate through dropdown options on #autocomplete
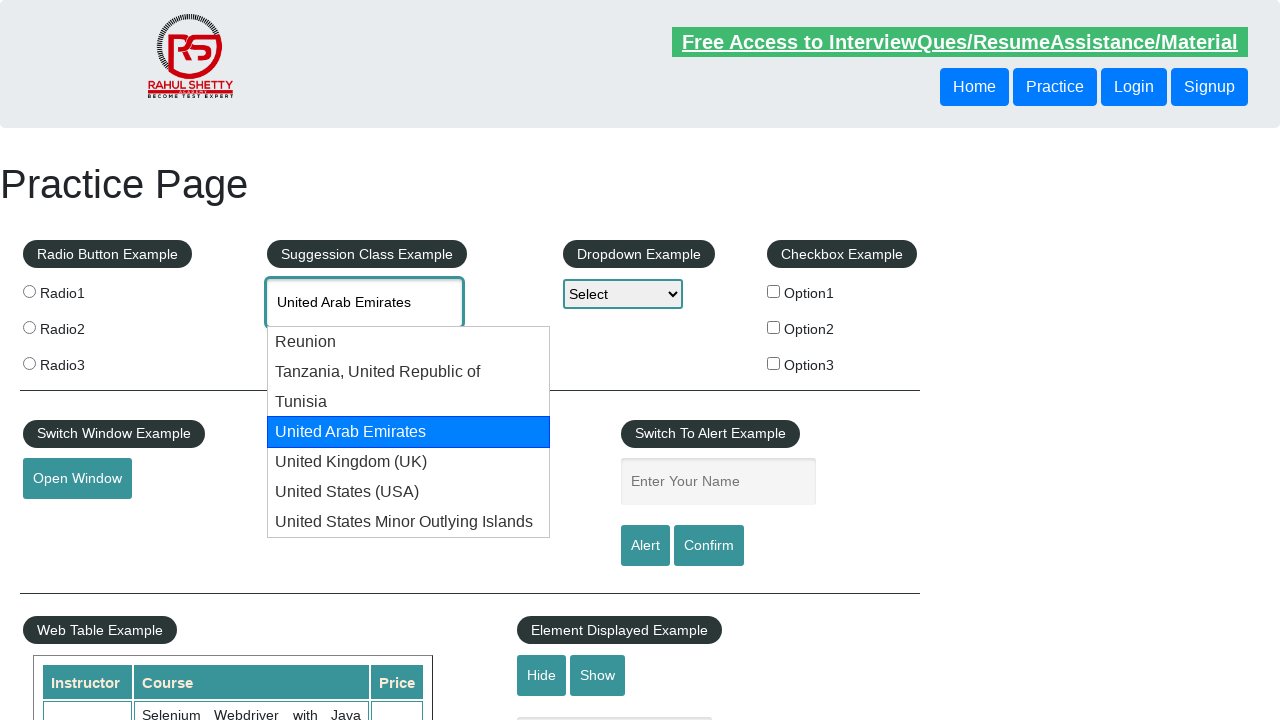

Pressed ArrowDown to navigate through dropdown options on #autocomplete
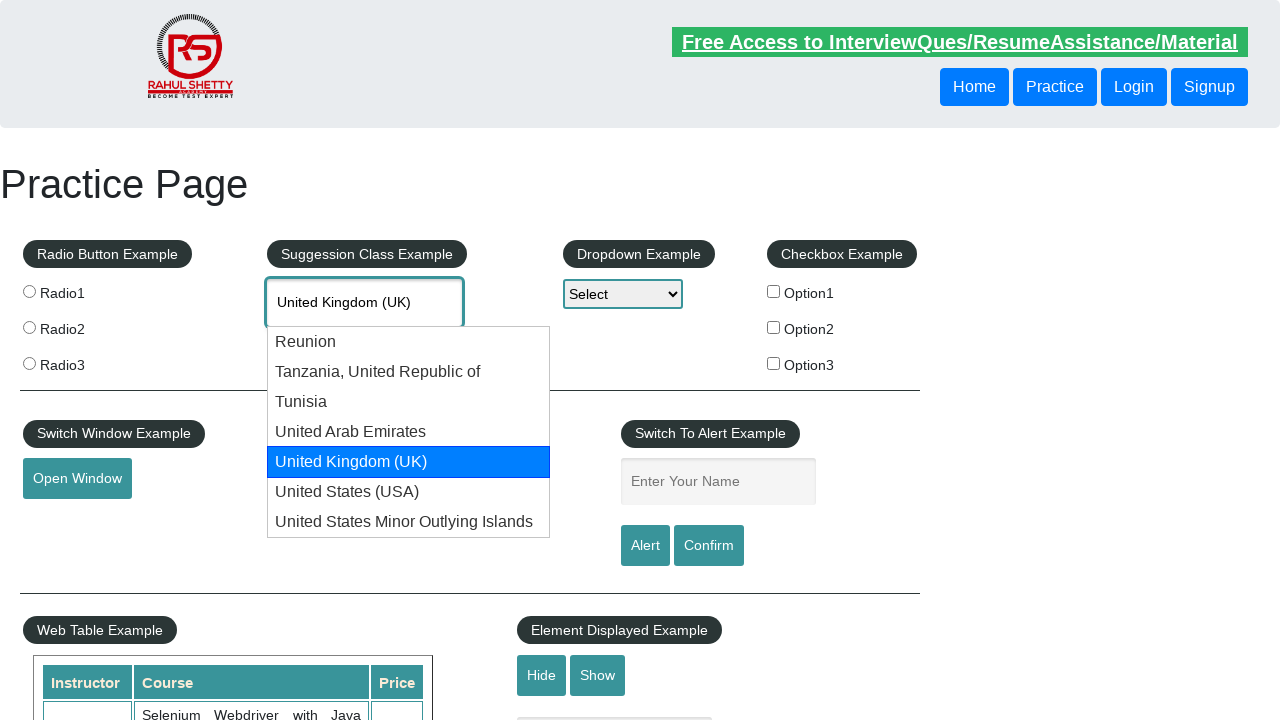

Pressed ArrowDown to navigate through dropdown options on #autocomplete
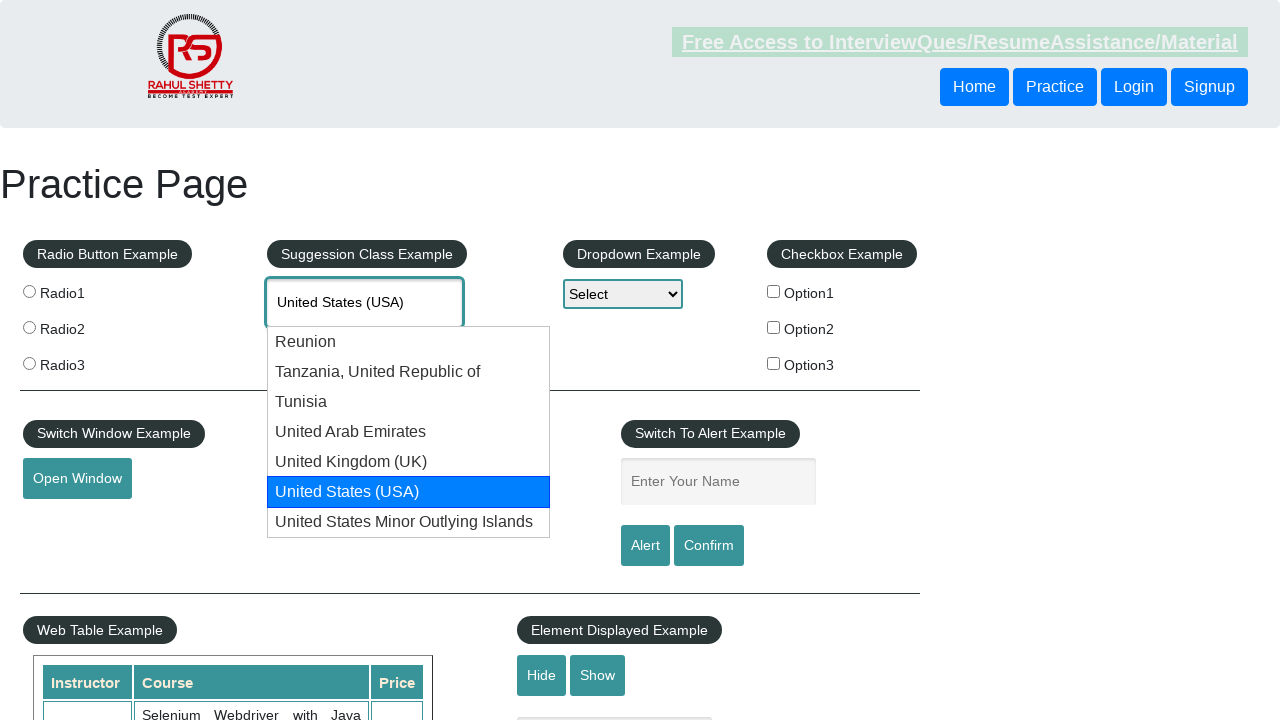

Pressed Enter to select 'United States (USA)' from dropdown on #autocomplete
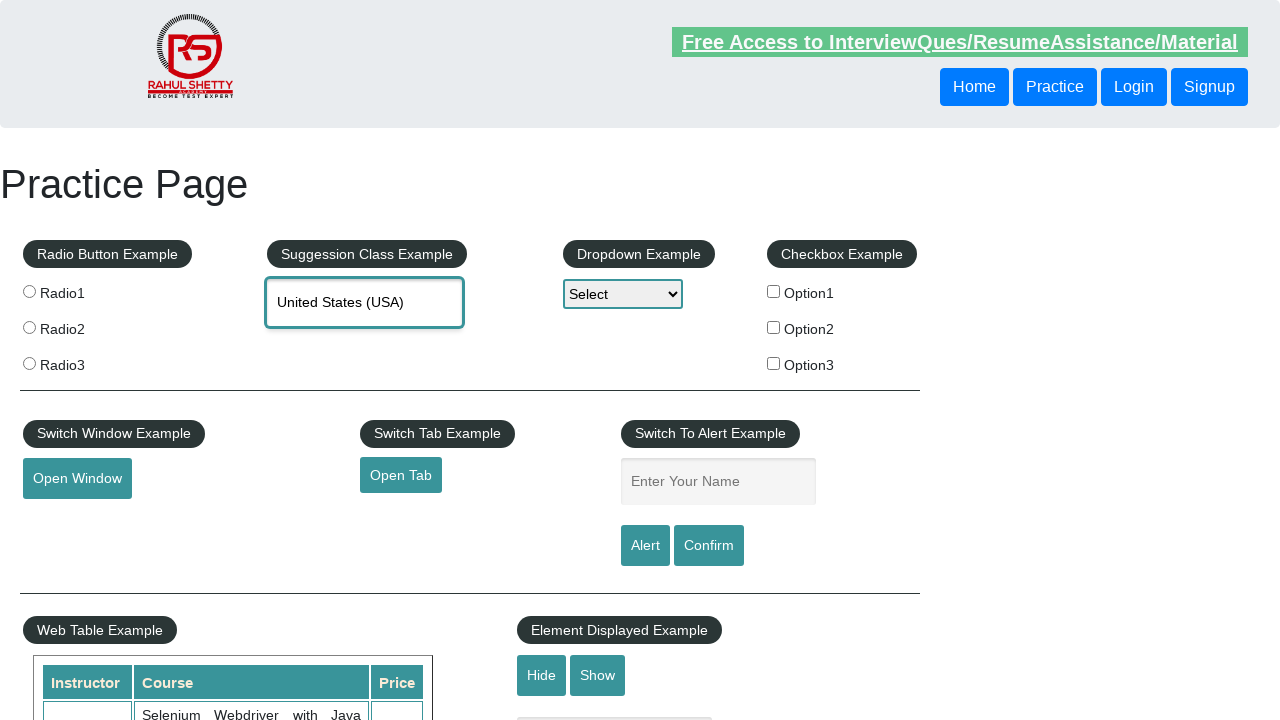

Waited for selection to complete
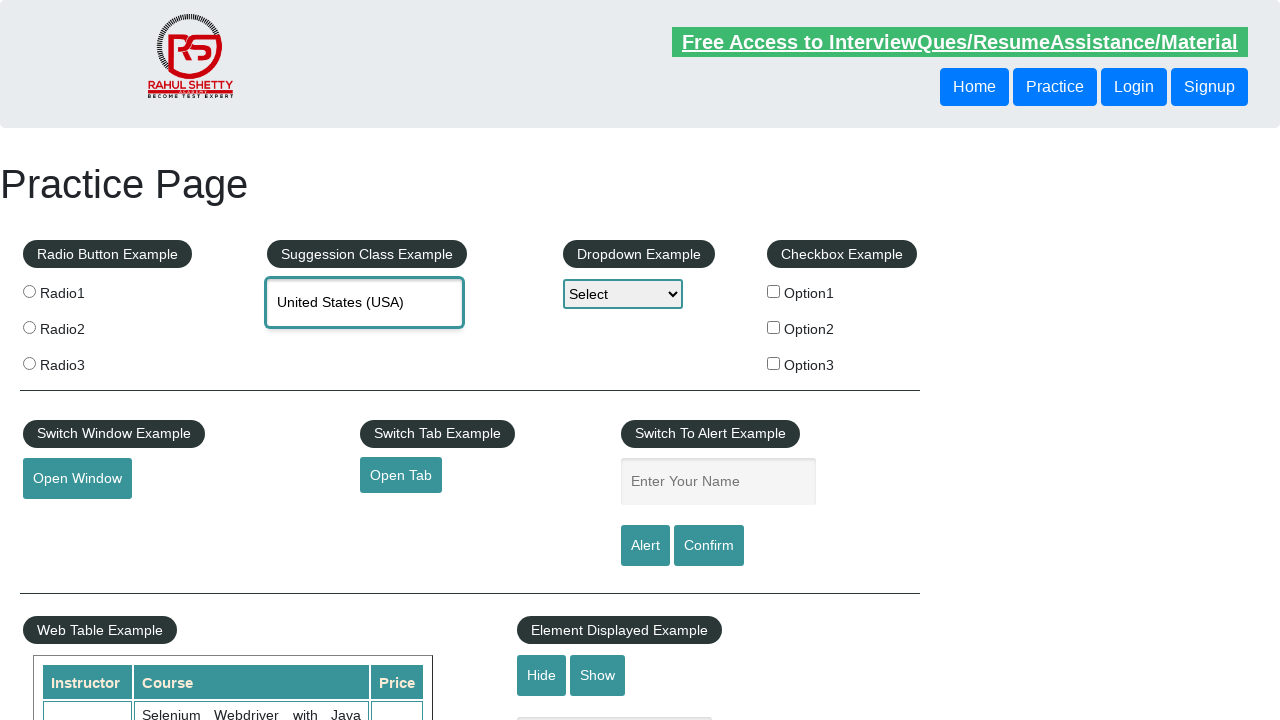

Retrieved the selected country value from autocomplete field
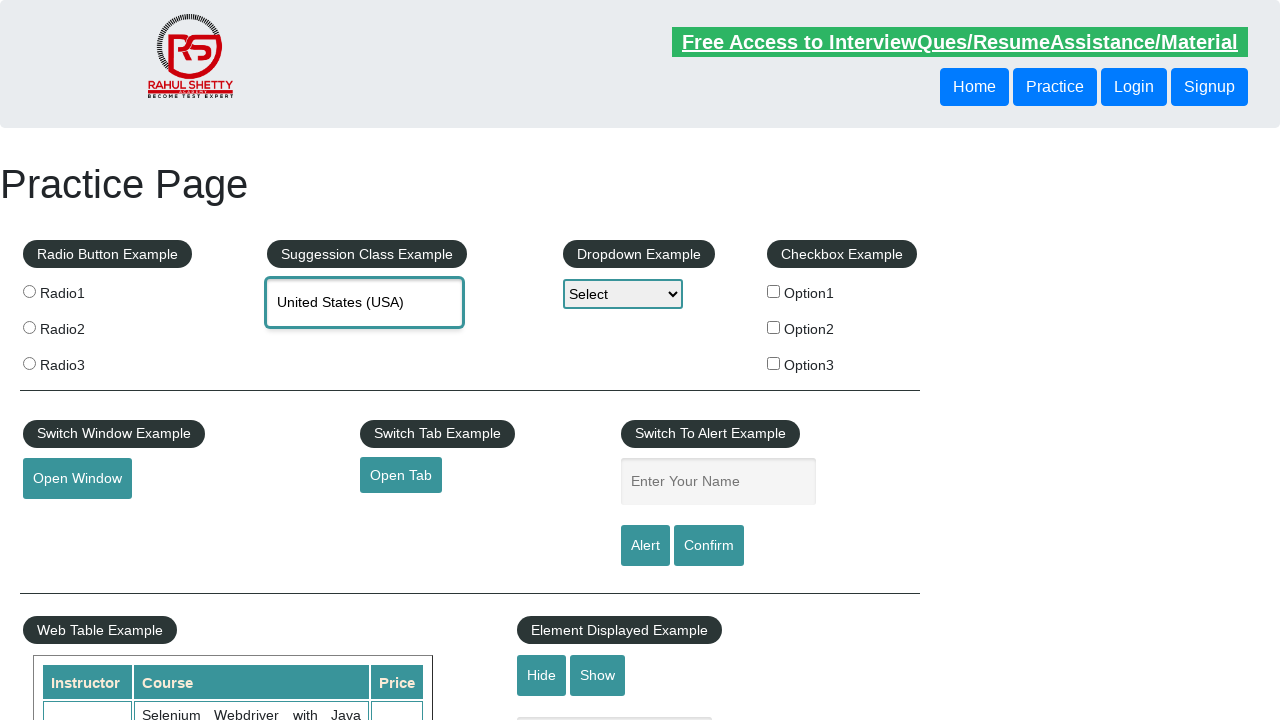

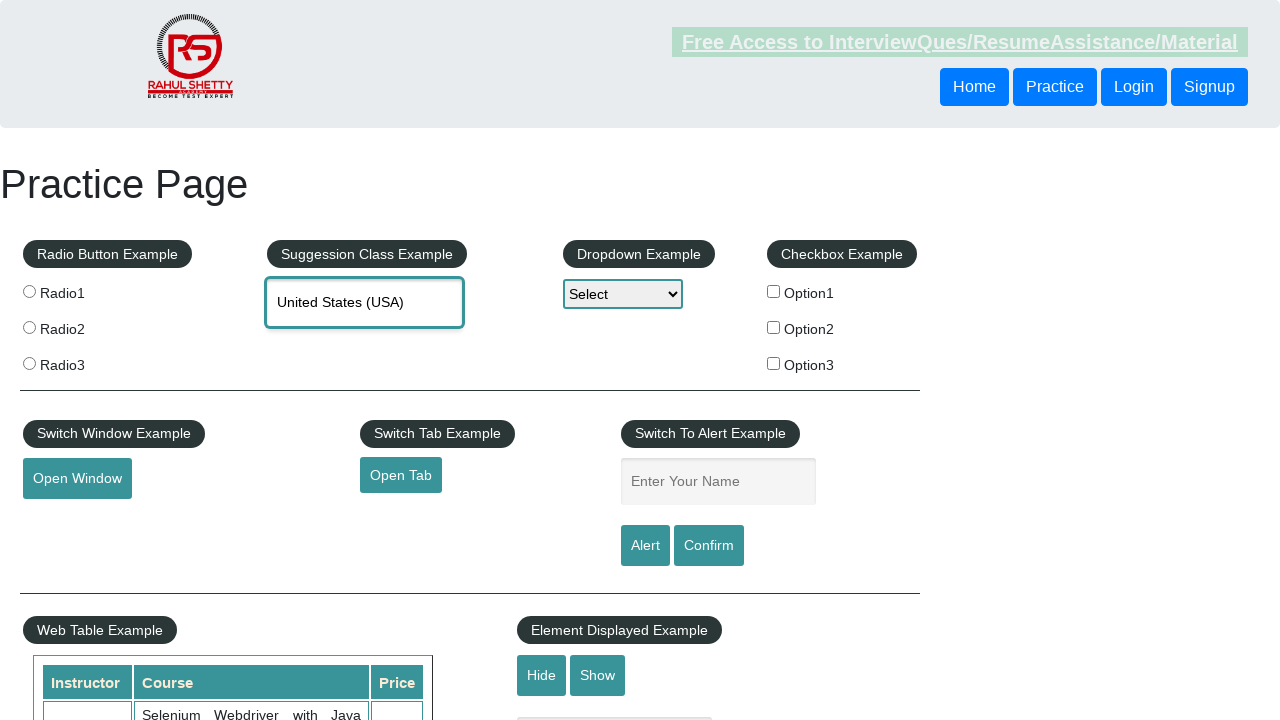